Tests that clicking the About Us button in the header opens the About Us modal window

Starting URL: https://www.demoblaze.com/index.html

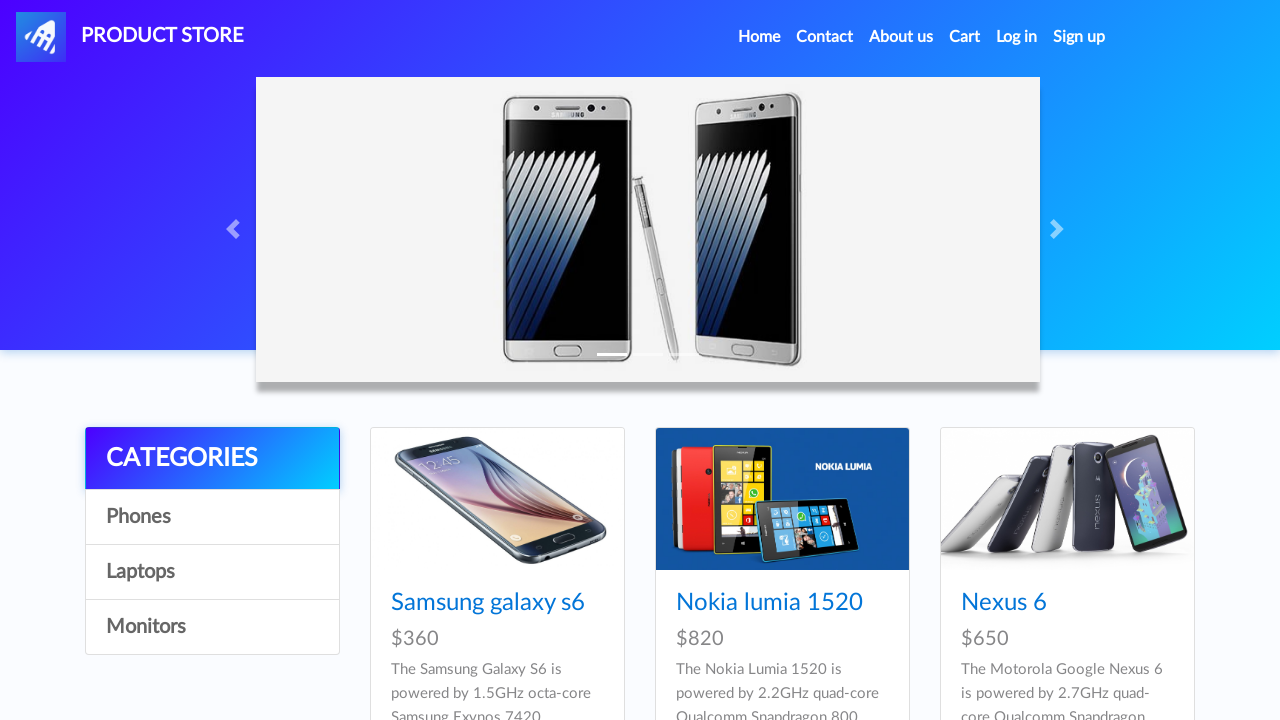

Clicked About Us button in header at (901, 37) on a[data-target='#videoModal']
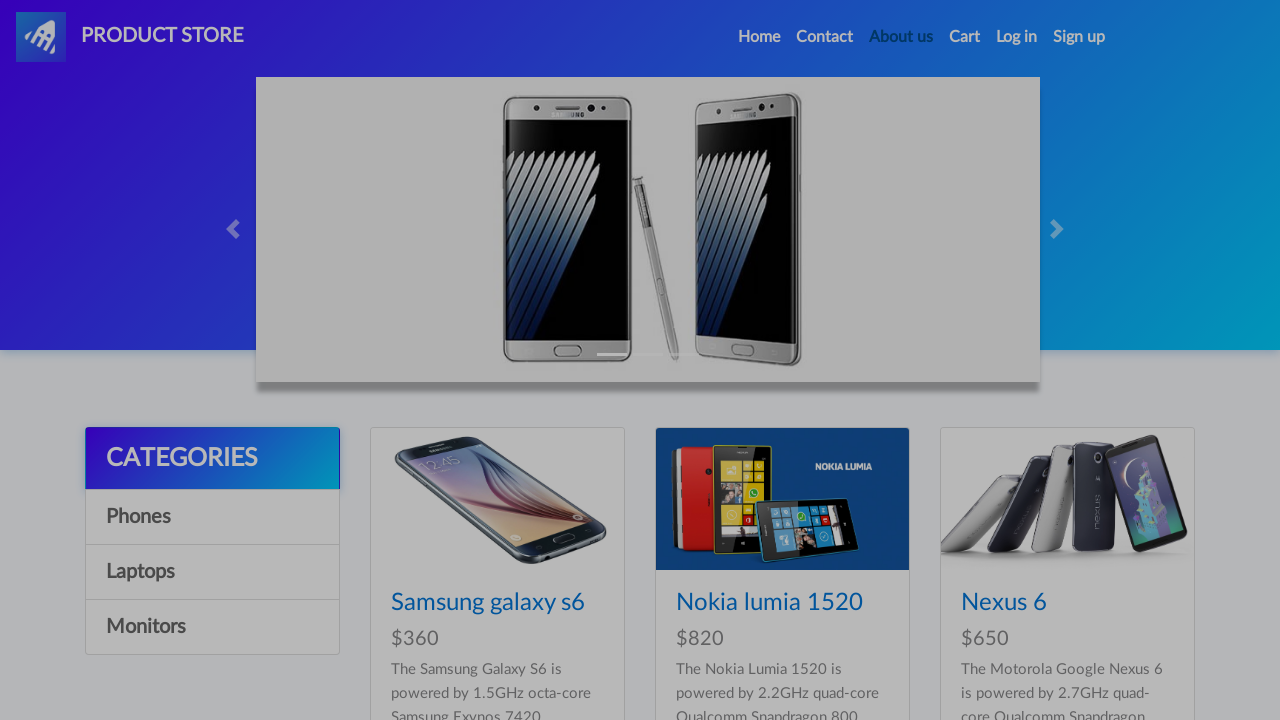

About Us modal window became visible
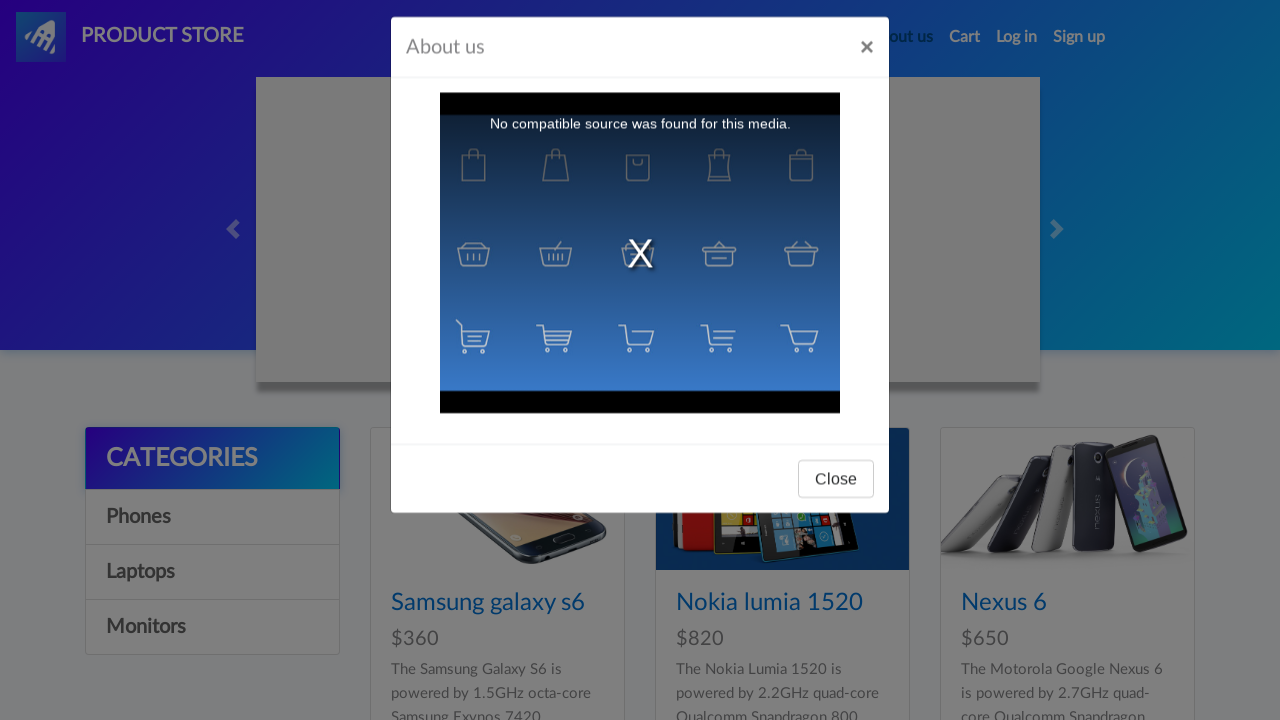

Verified modal has 'show' class attribute
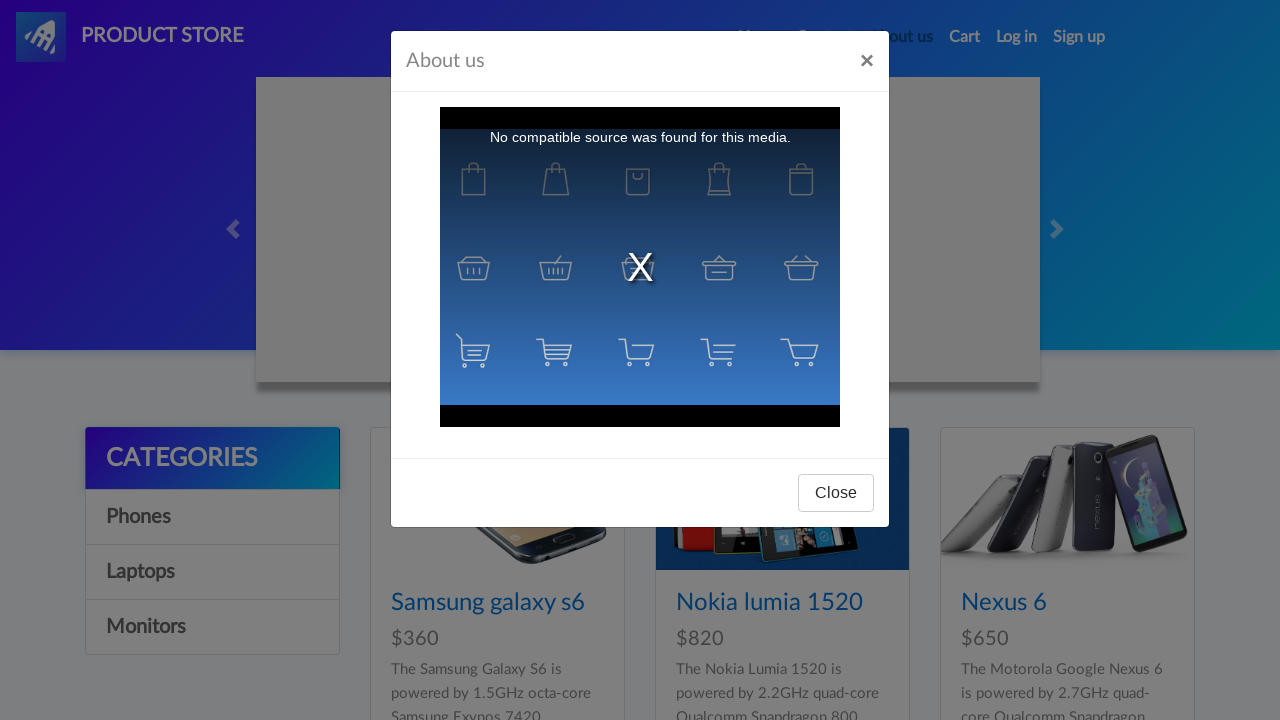

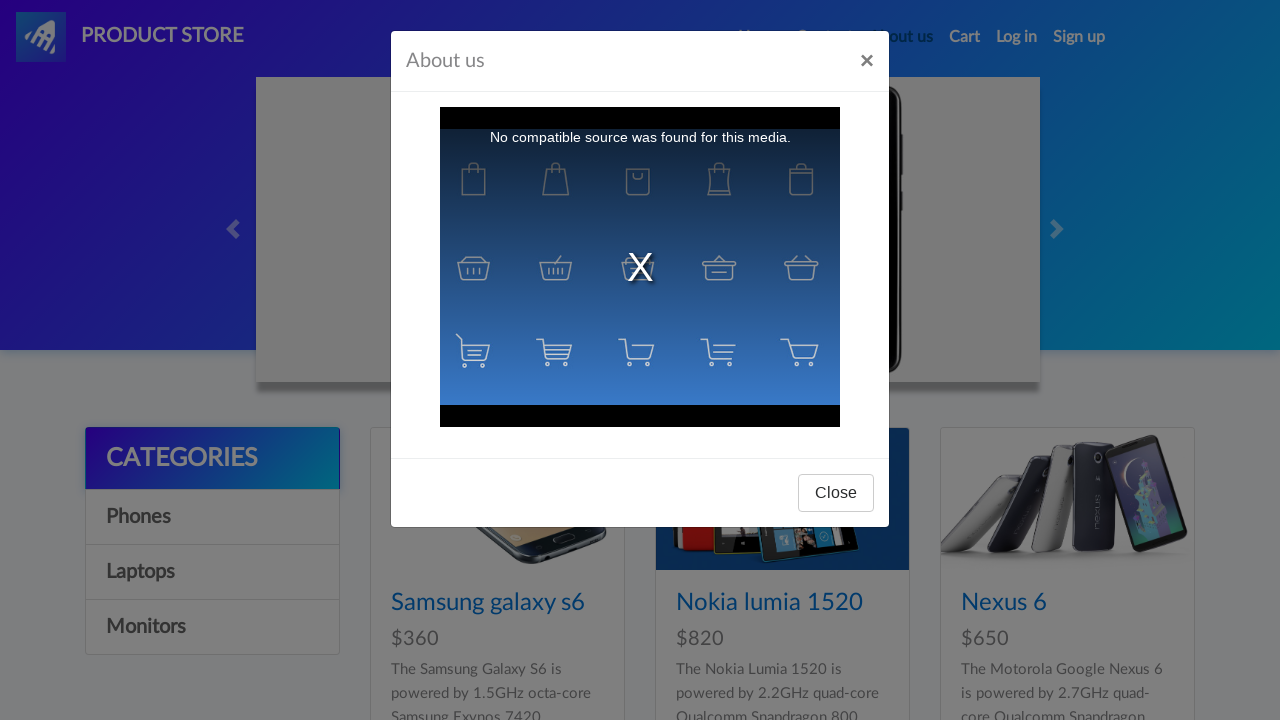